Tests loading the Selenium homepage, verifies the page body is present, and maximizes the browser window

Starting URL: https://selenium.dev/

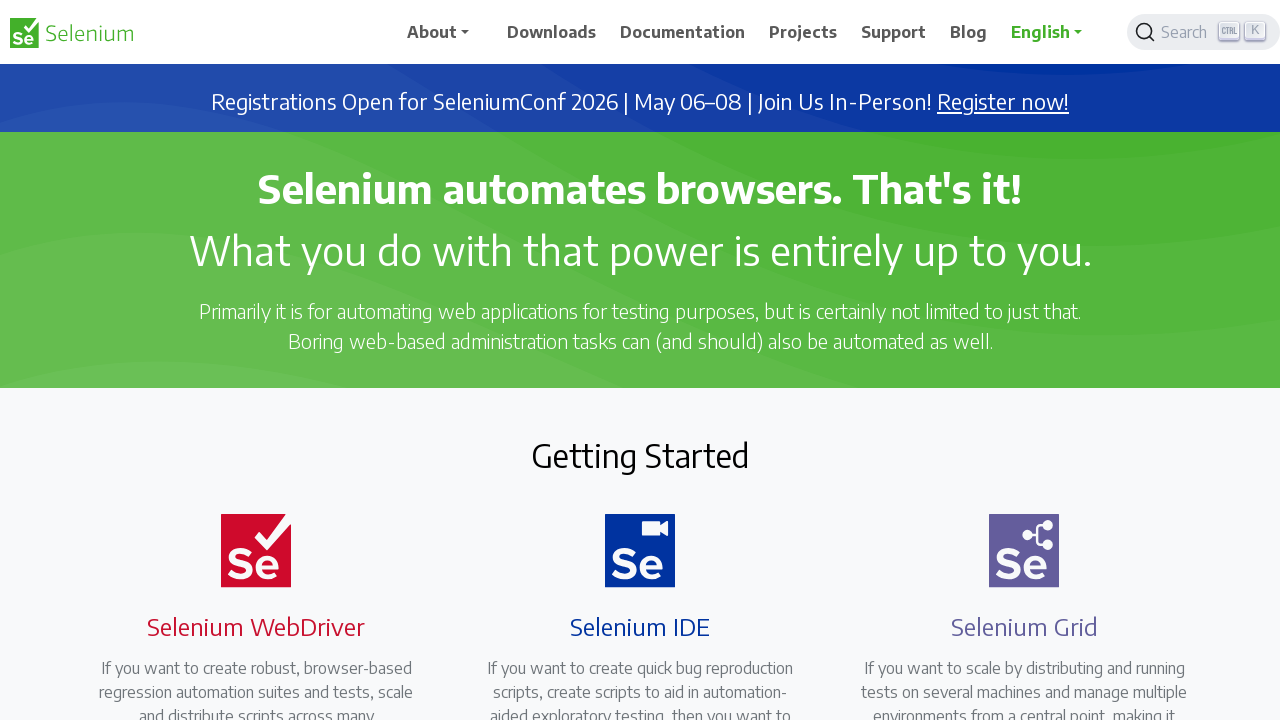

Navigated to Selenium homepage (https://selenium.dev/)
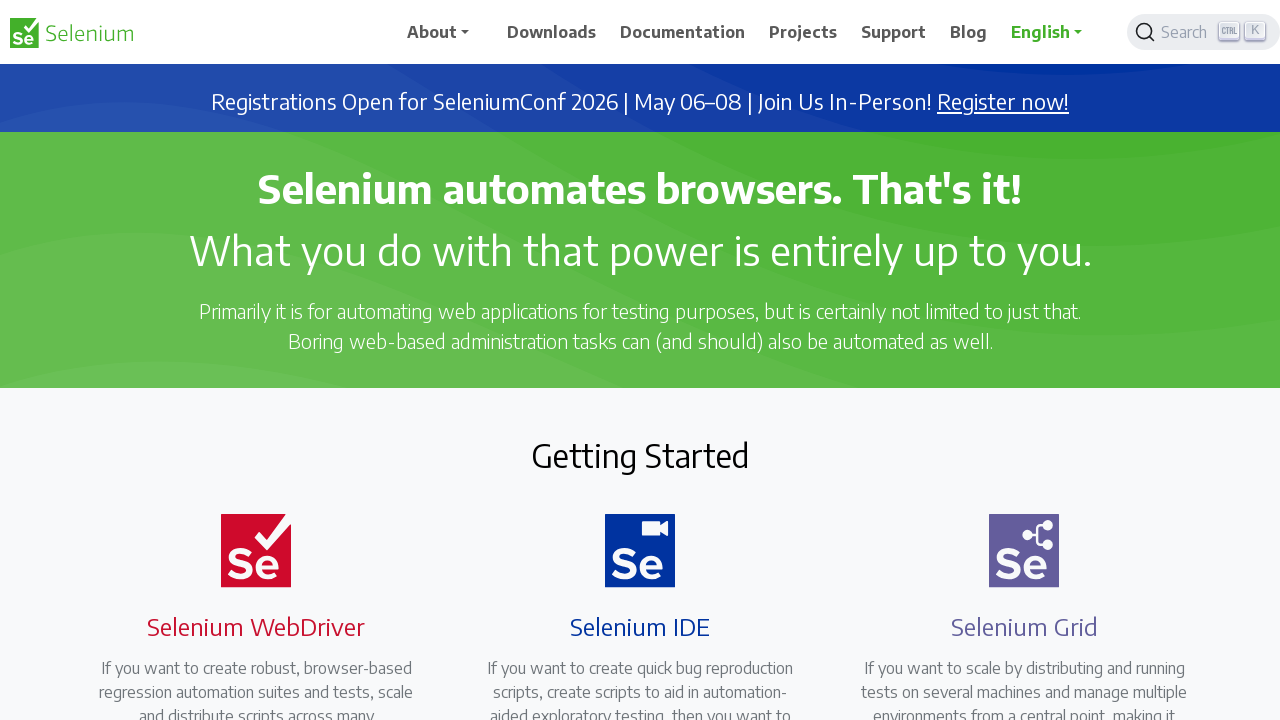

Body element is present on the page
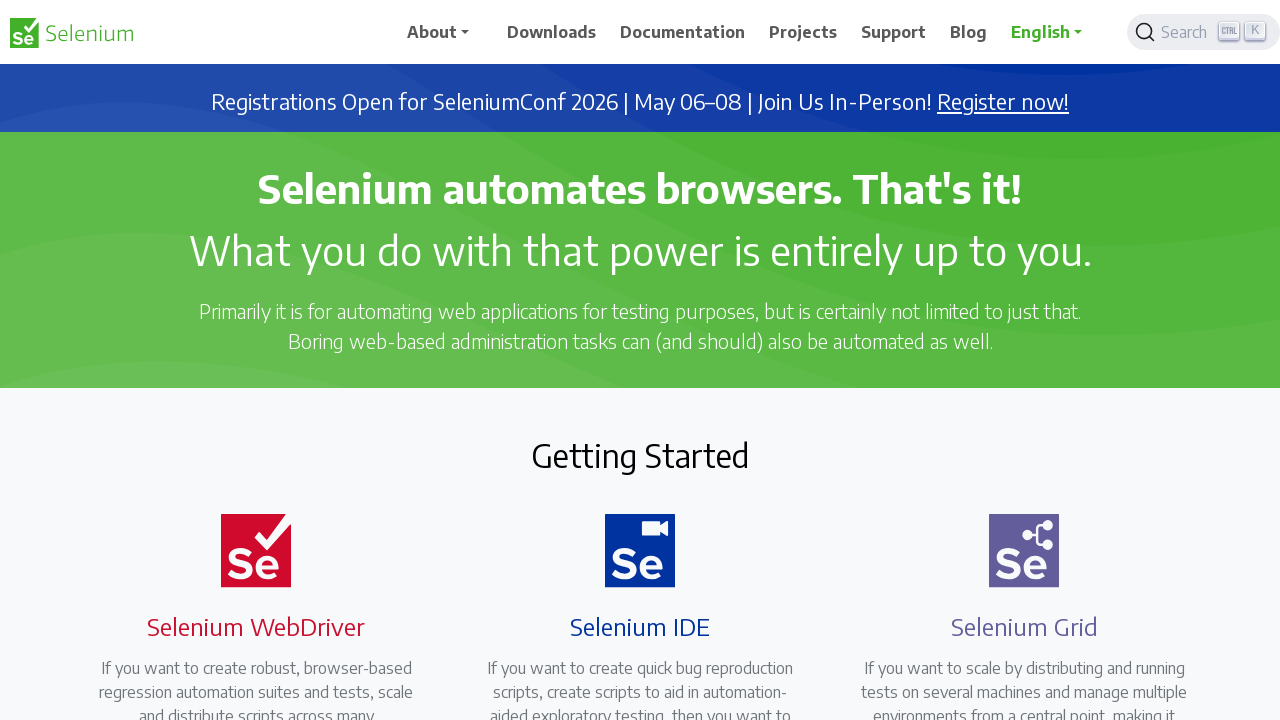

Retrieved body text content to verify page loaded successfully
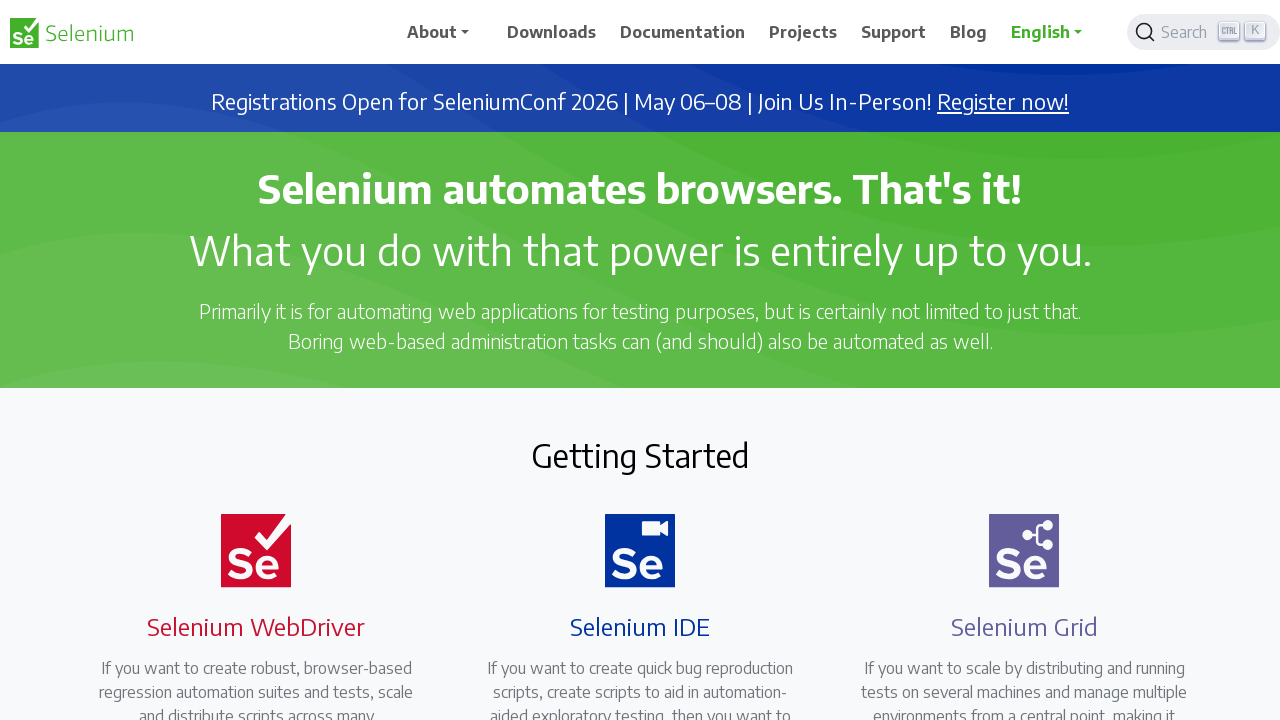

Maximized browser window to 1920x1080
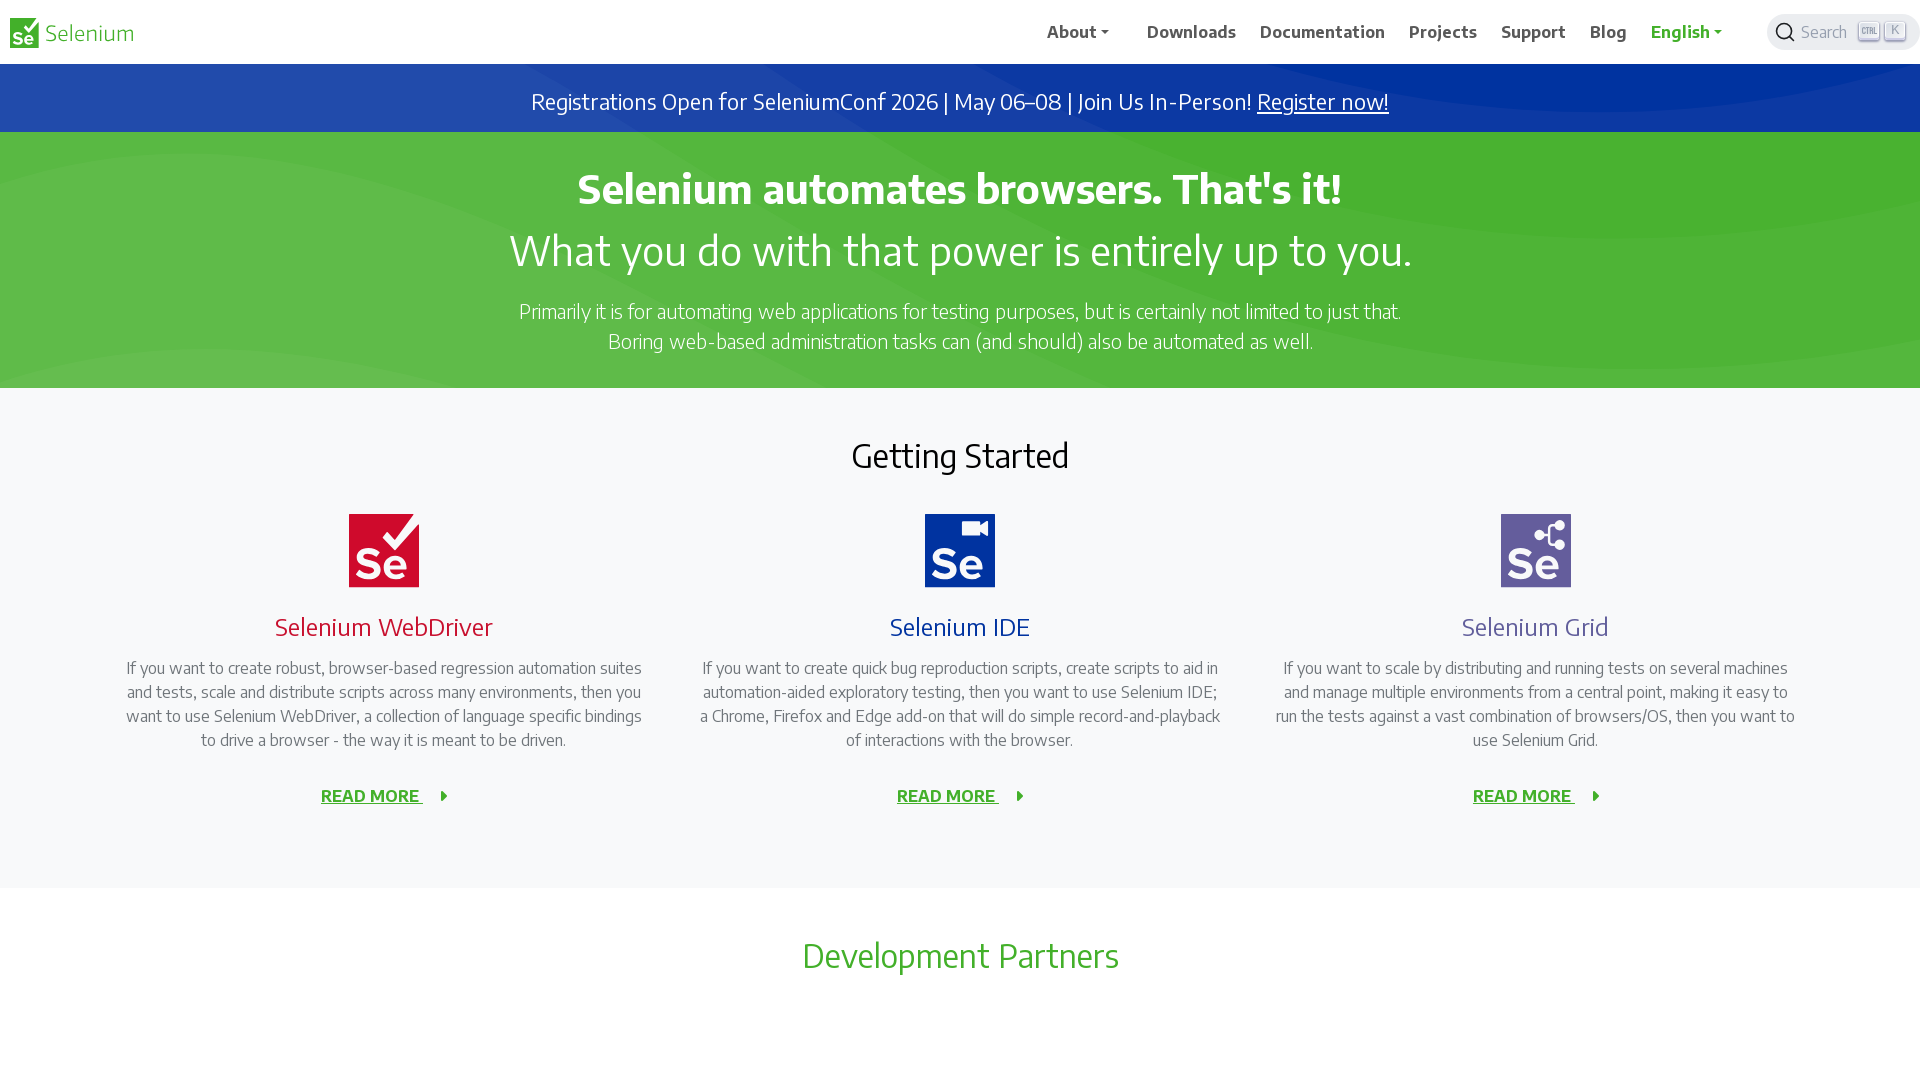

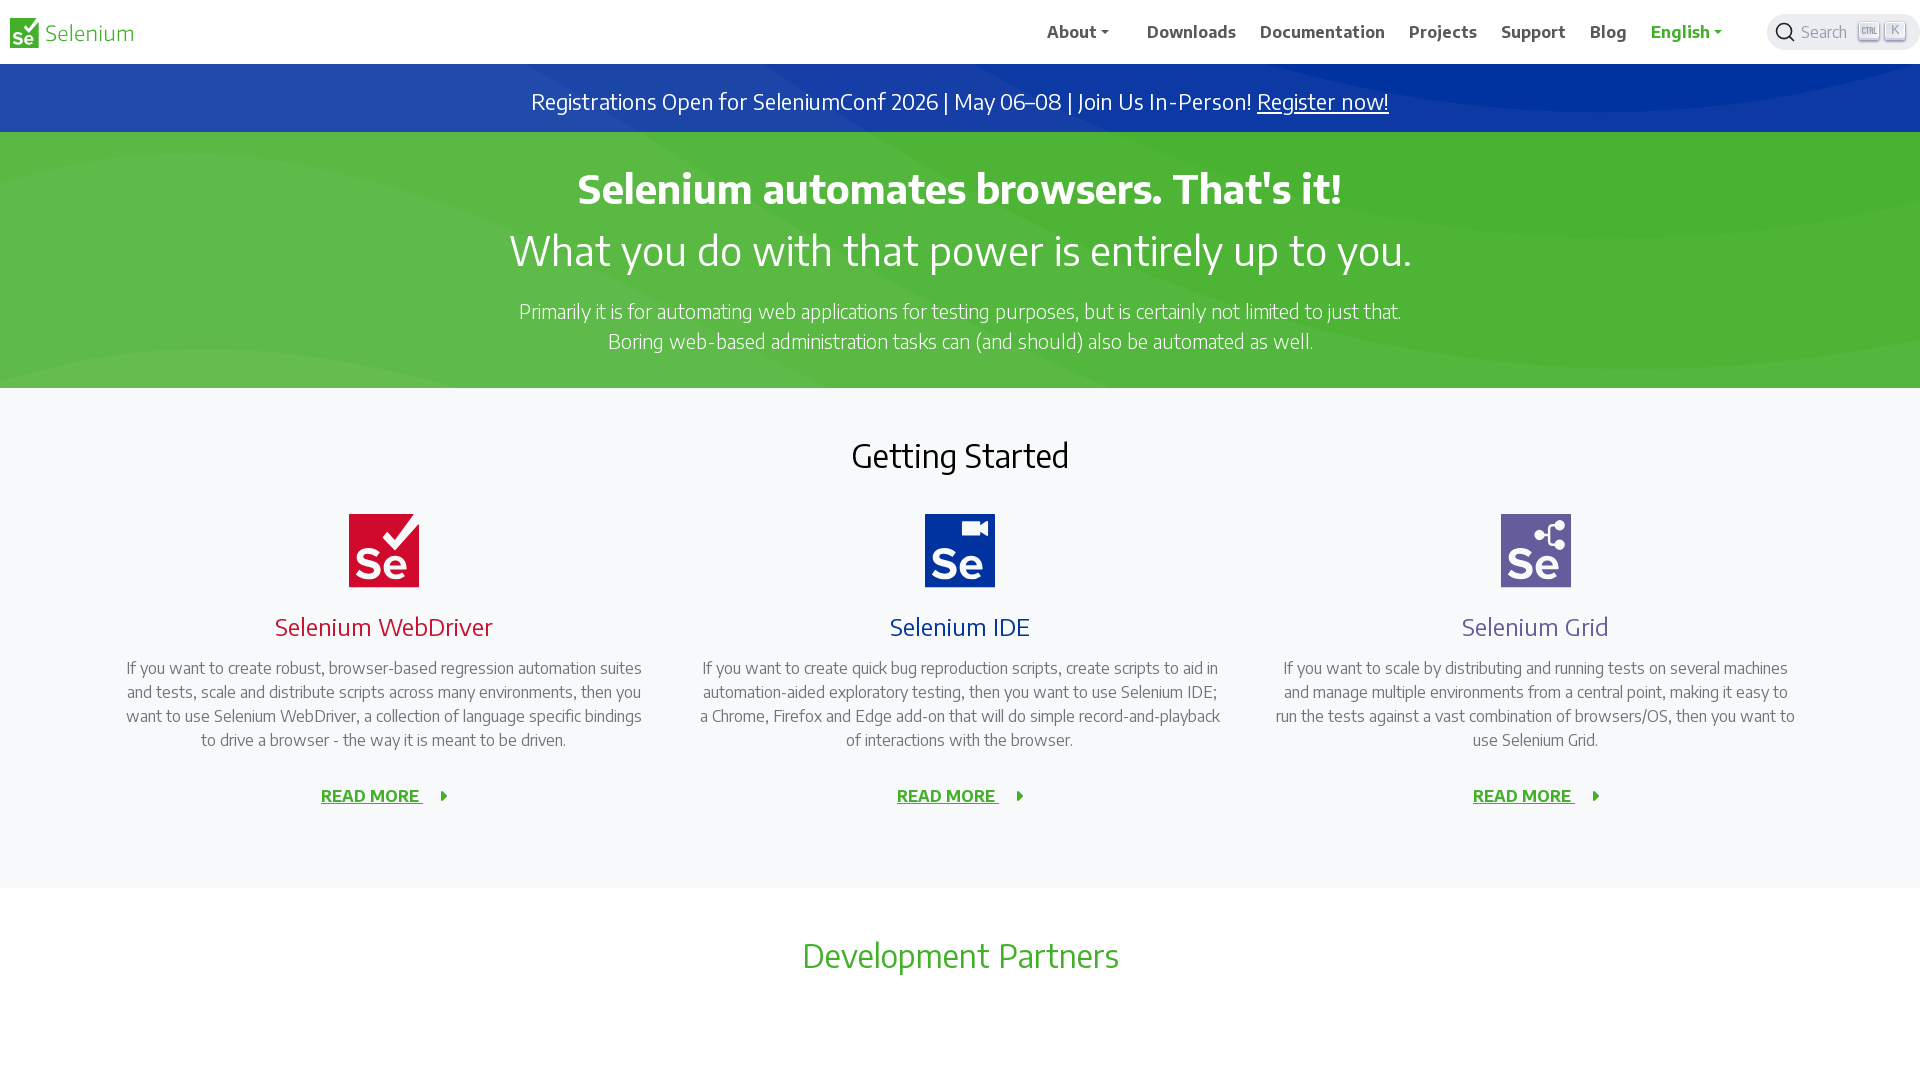